Tests clicking the Remove button on the dynamic controls page using JavaScript executor to verify dynamic element removal functionality

Starting URL: https://the-internet.herokuapp.com/dynamic_controls

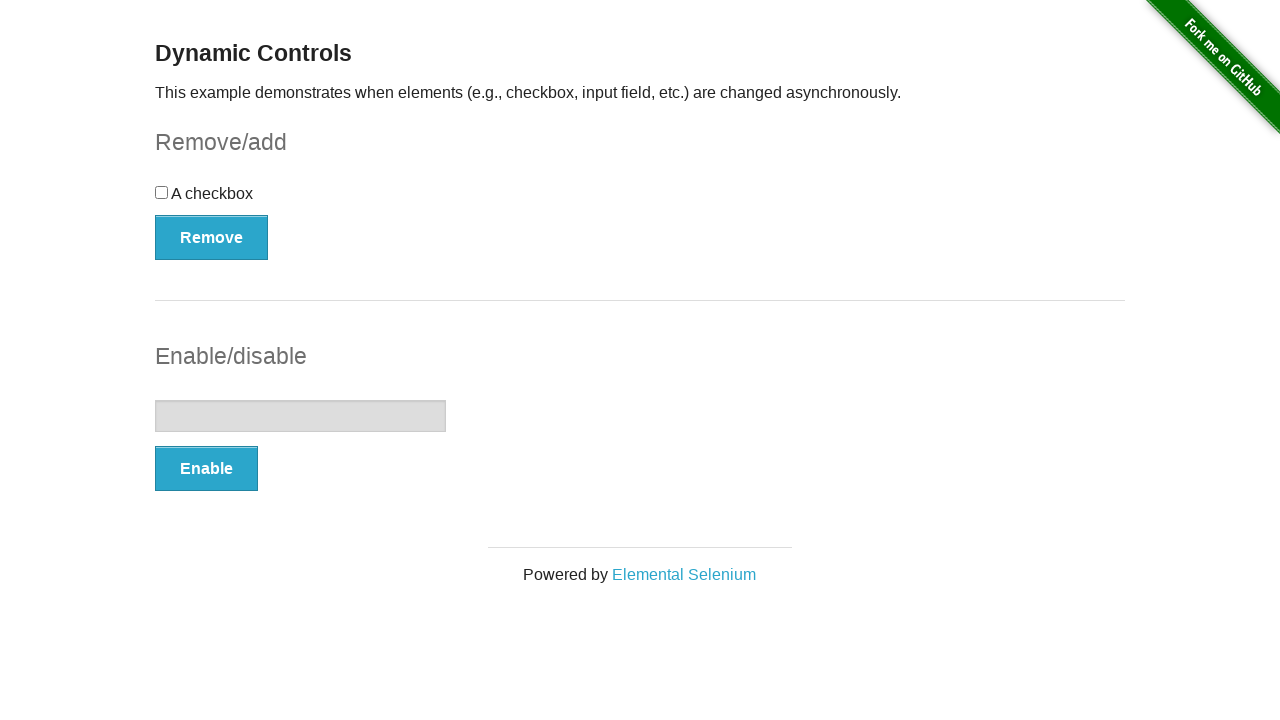

Navigated to dynamic controls page
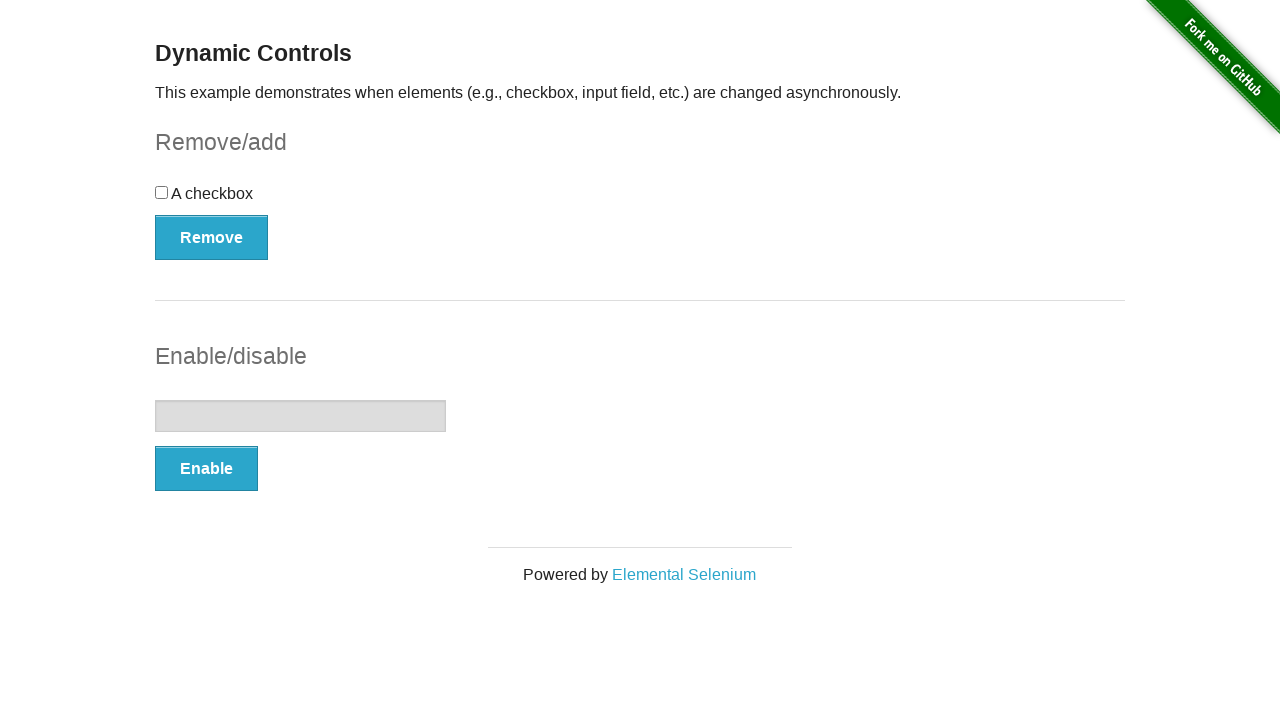

Clicked the Remove button to trigger dynamic element removal at (212, 237) on xpath=//button[text()='Remove']
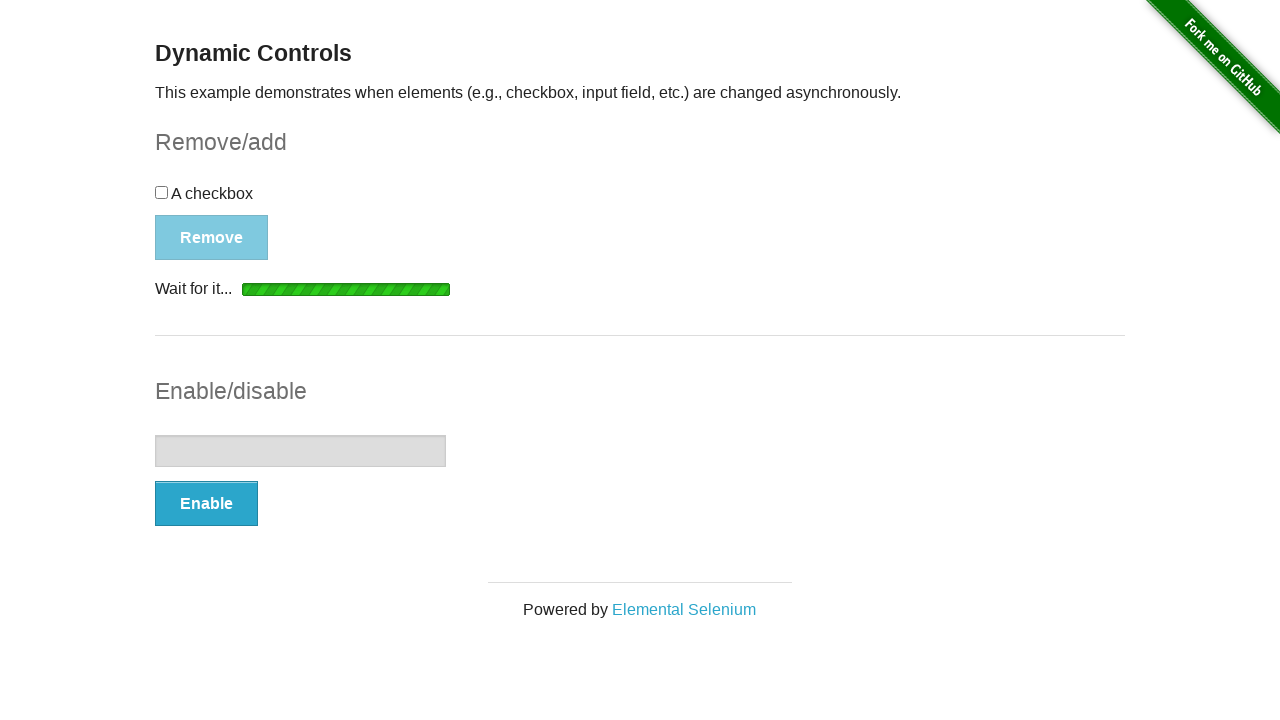

Waited 1000ms for dynamic element removal to complete
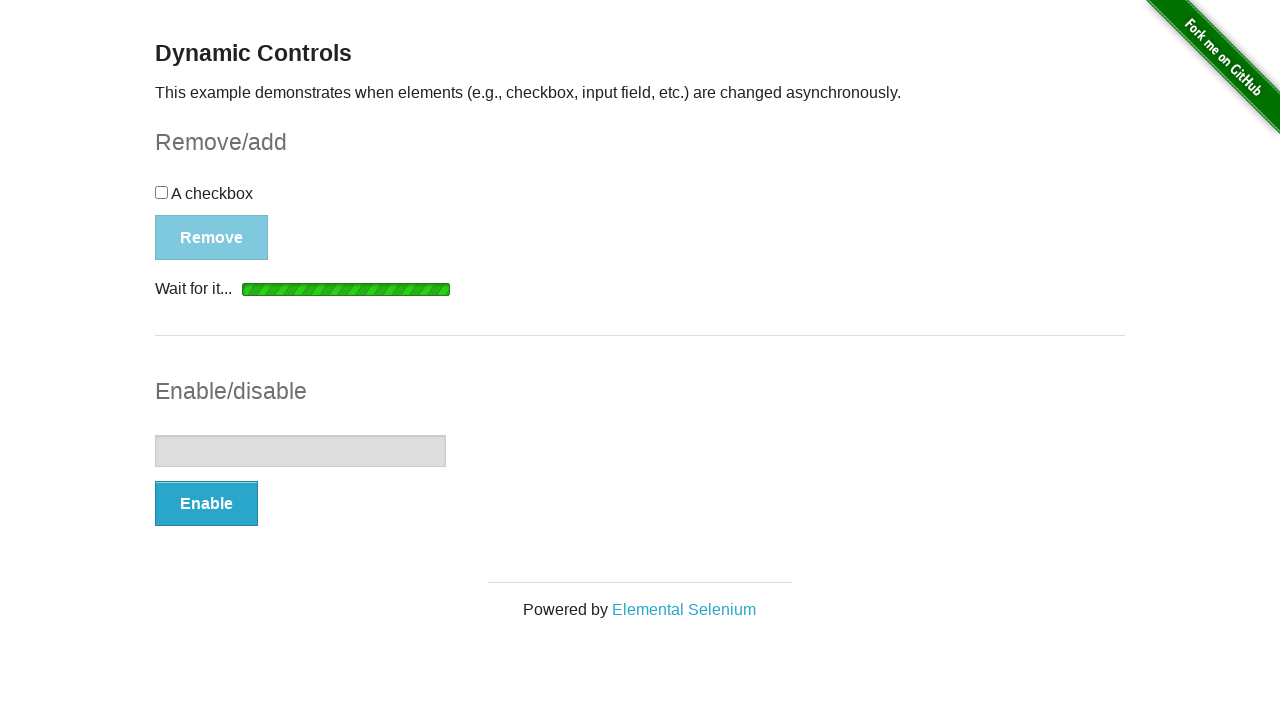

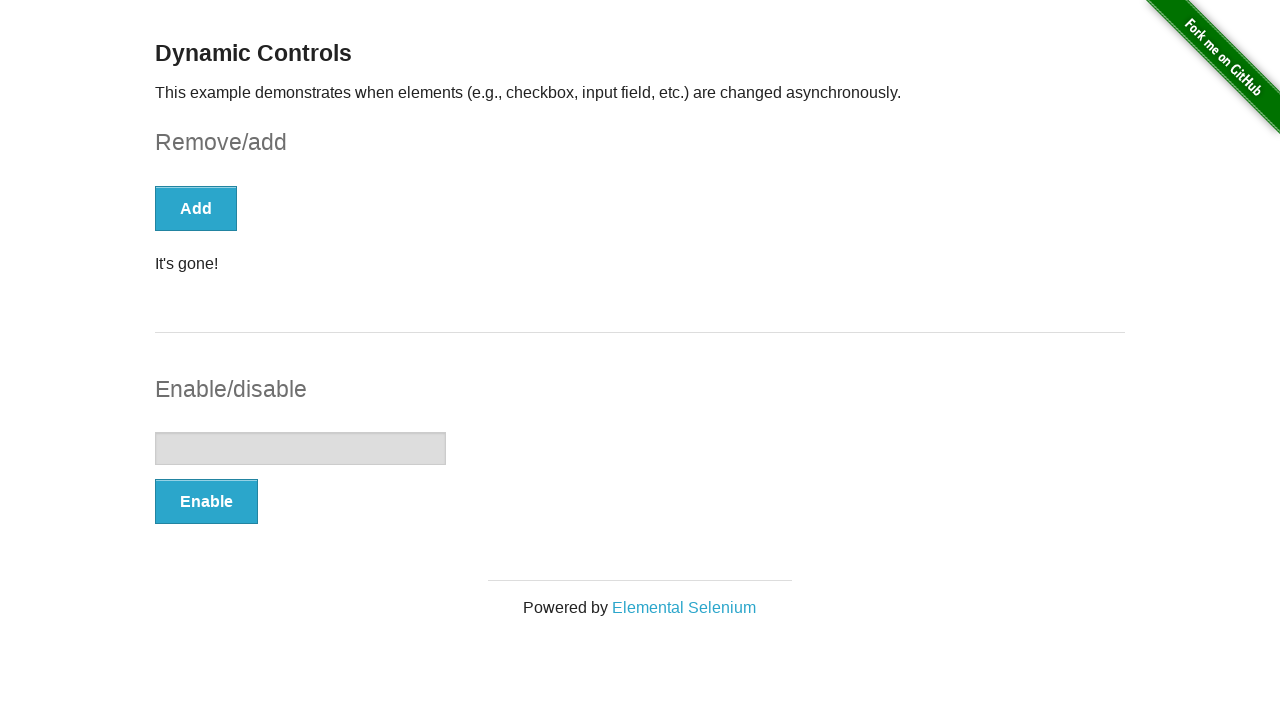